Tests tab handling by opening a new tab, switching to it, closing it, and returning to the main tab

Starting URL: https://www.letskodeit.com/practice

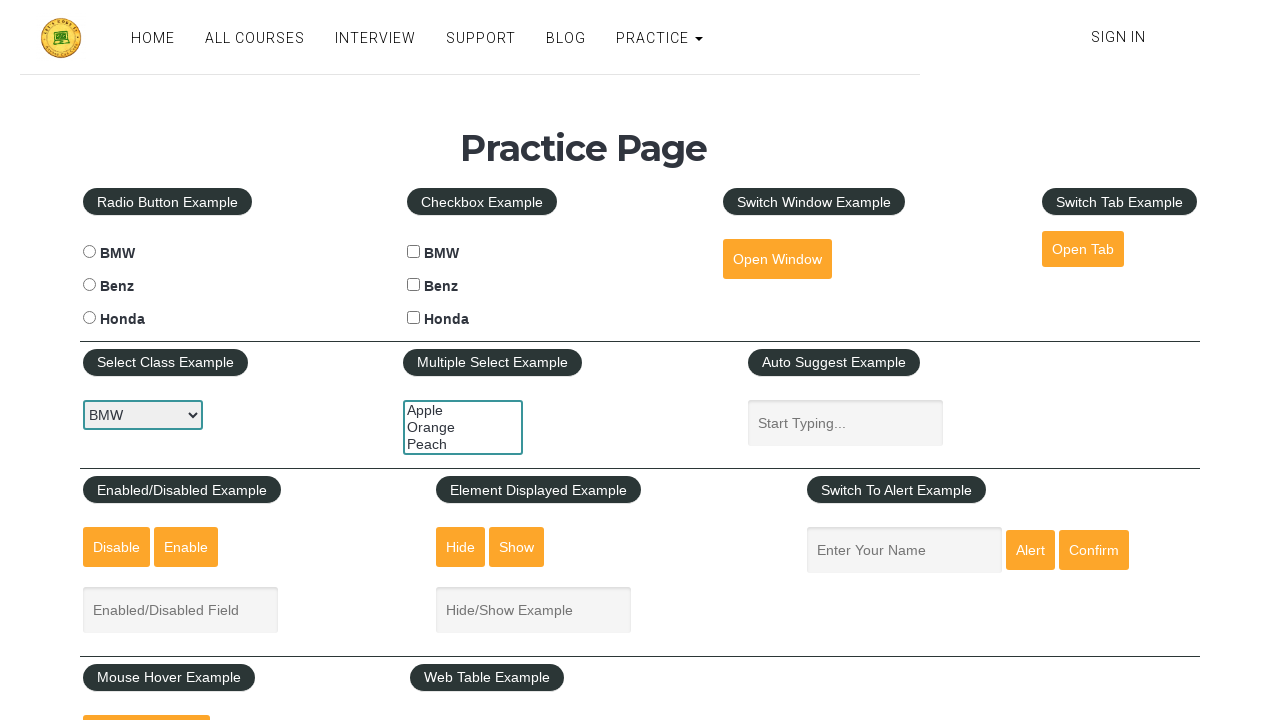

Clicked button to open new tab at (1083, 249) on #opentab
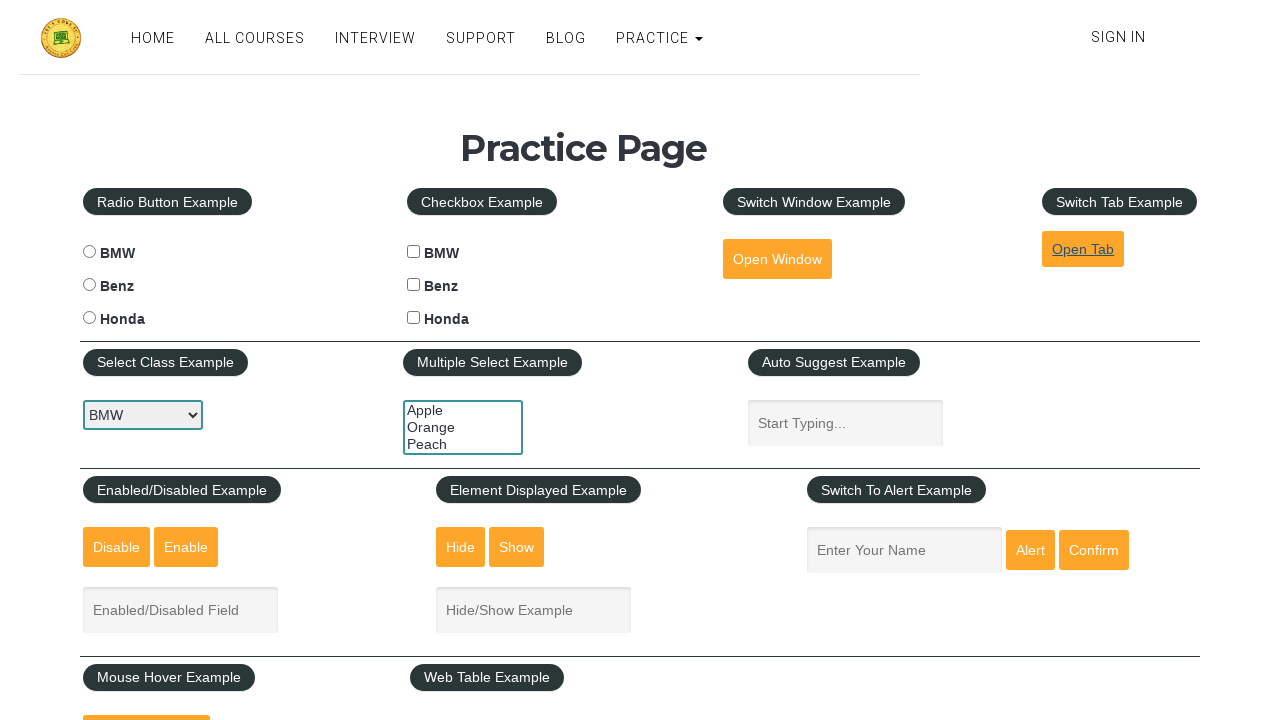

New tab opened and switched to it
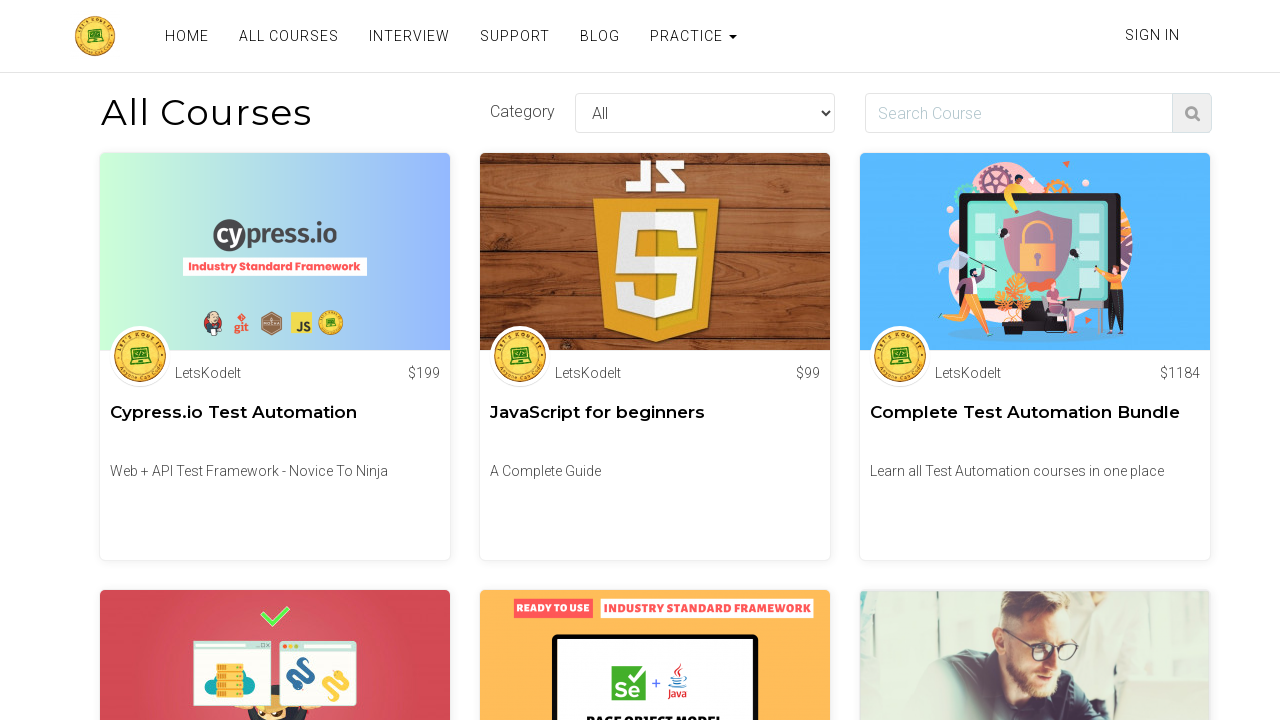

Closed the new tab
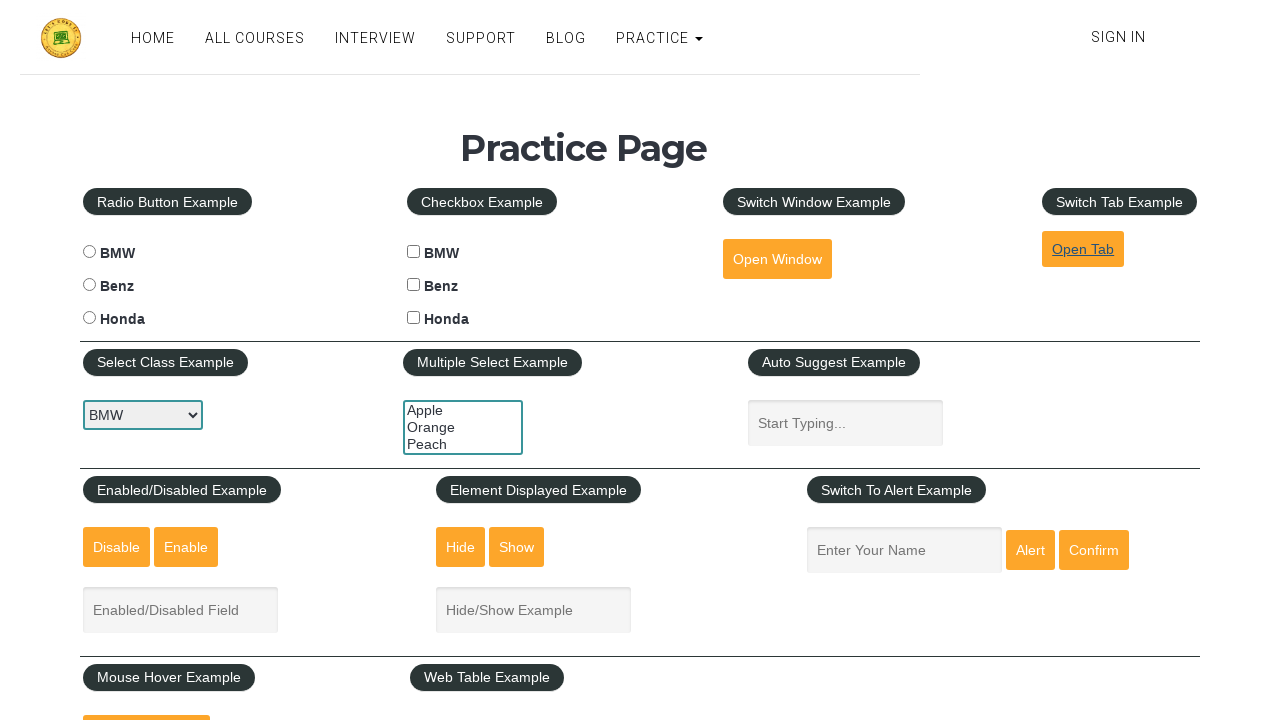

Main tab is now active again
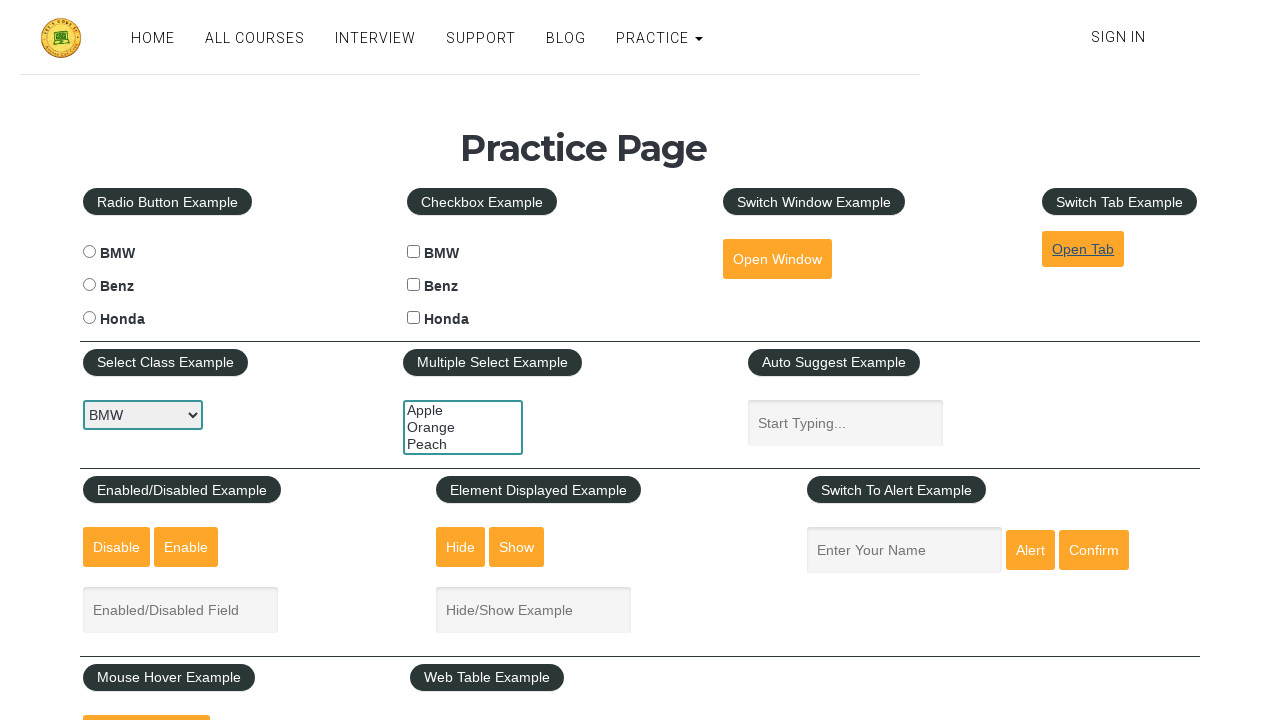

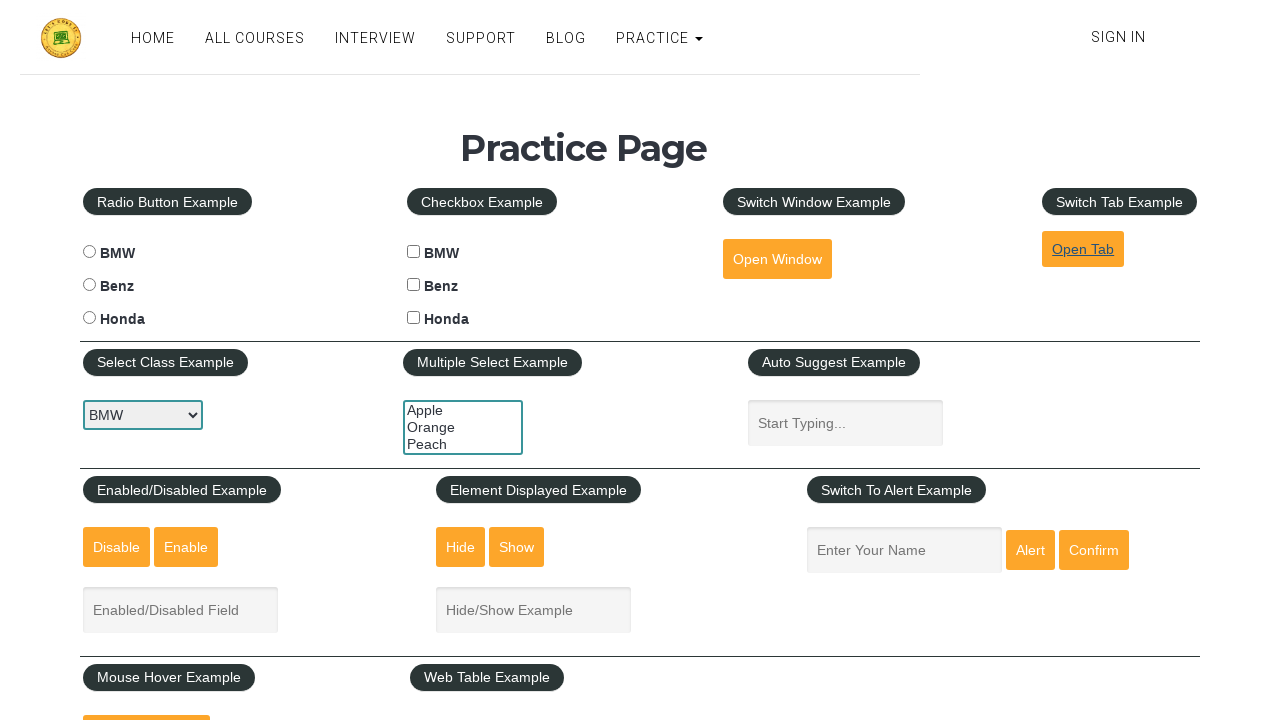